Tests number input field by entering numeric characters and verifying the value is correctly stored

Starting URL: http://the-internet.herokuapp.com/inputs

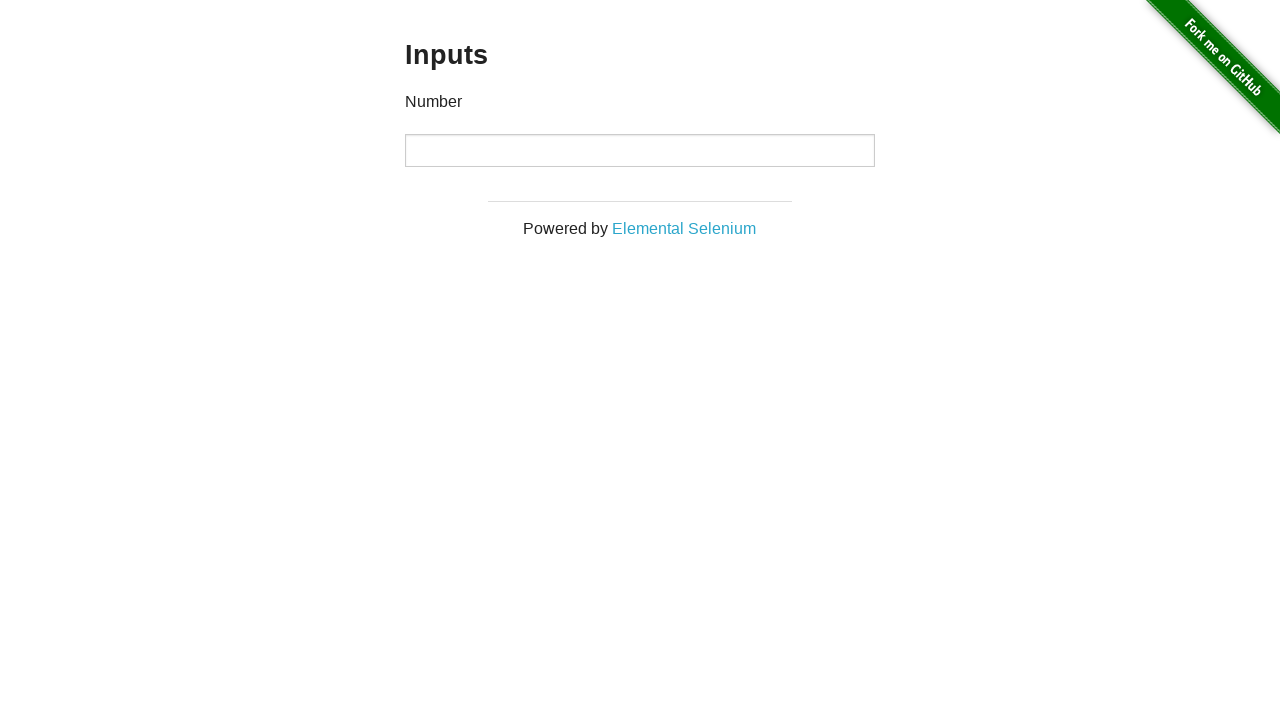

Filled number input field with '12345' on input
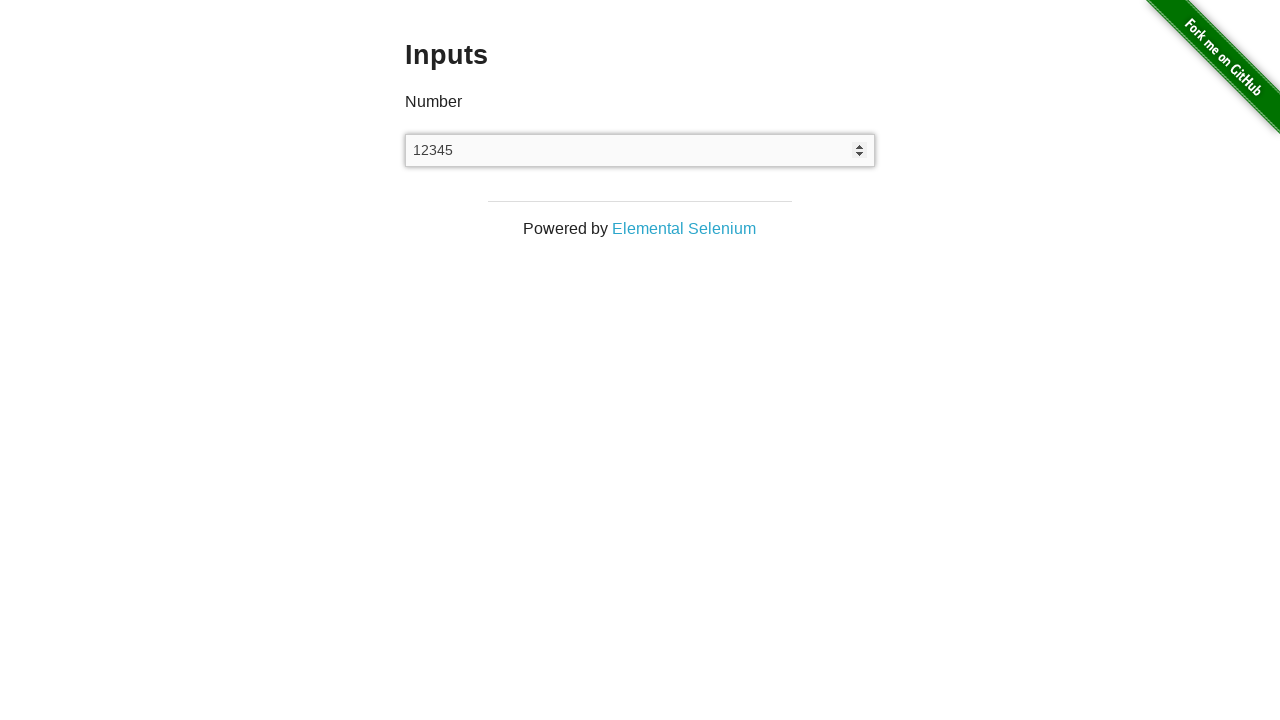

Verified input value is '12345'
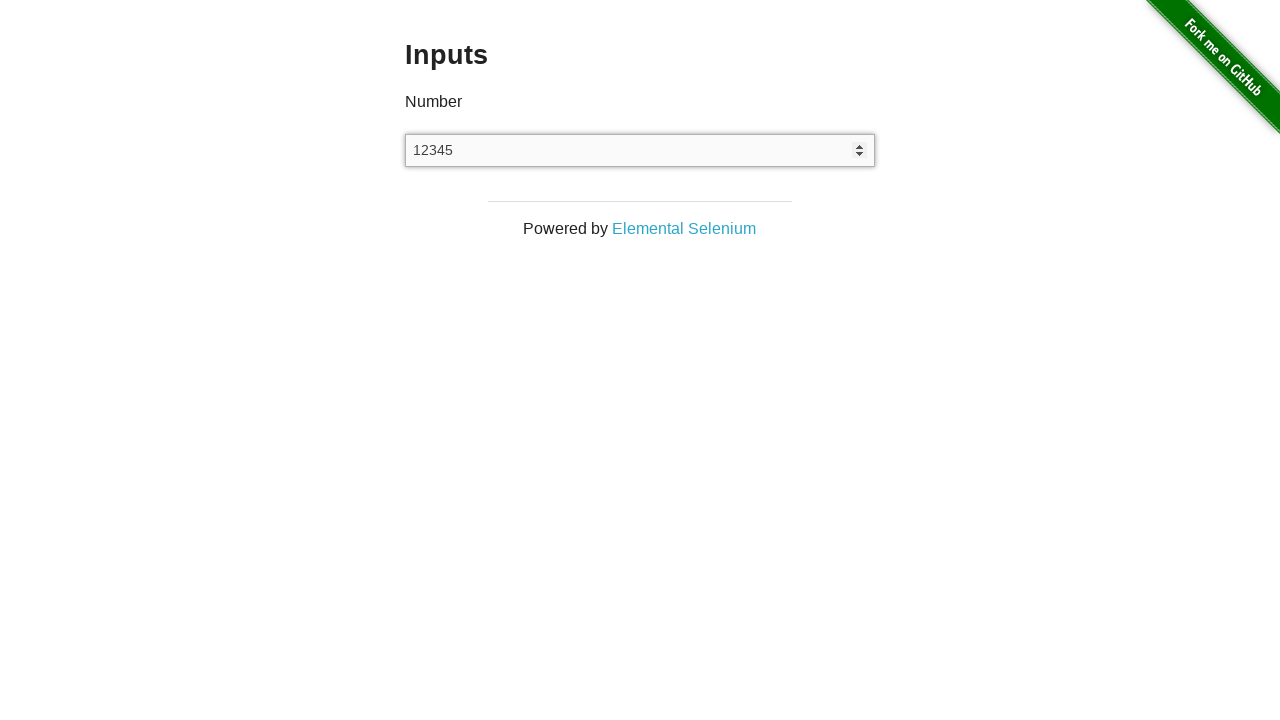

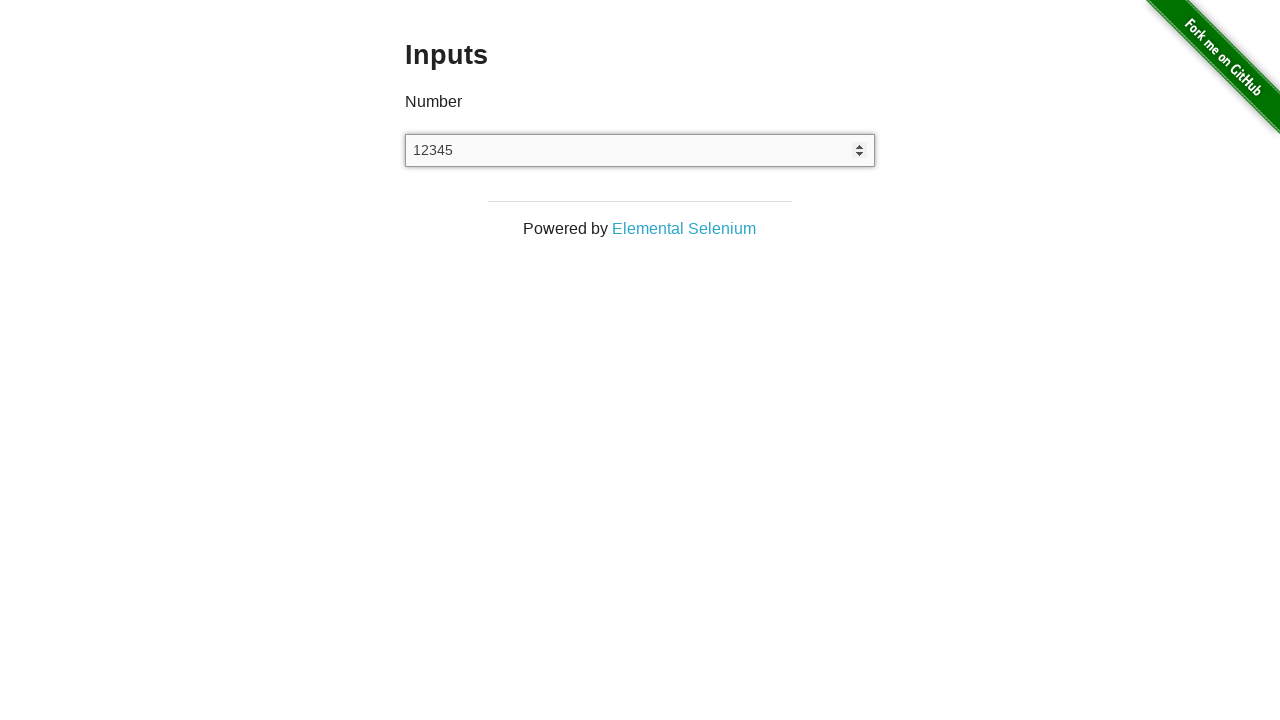